Tests checkbox selection functionality by selecting specific car options and all motorcycle options on a challenges page

Starting URL: https://cursoautomacao.netlify.app/desafios

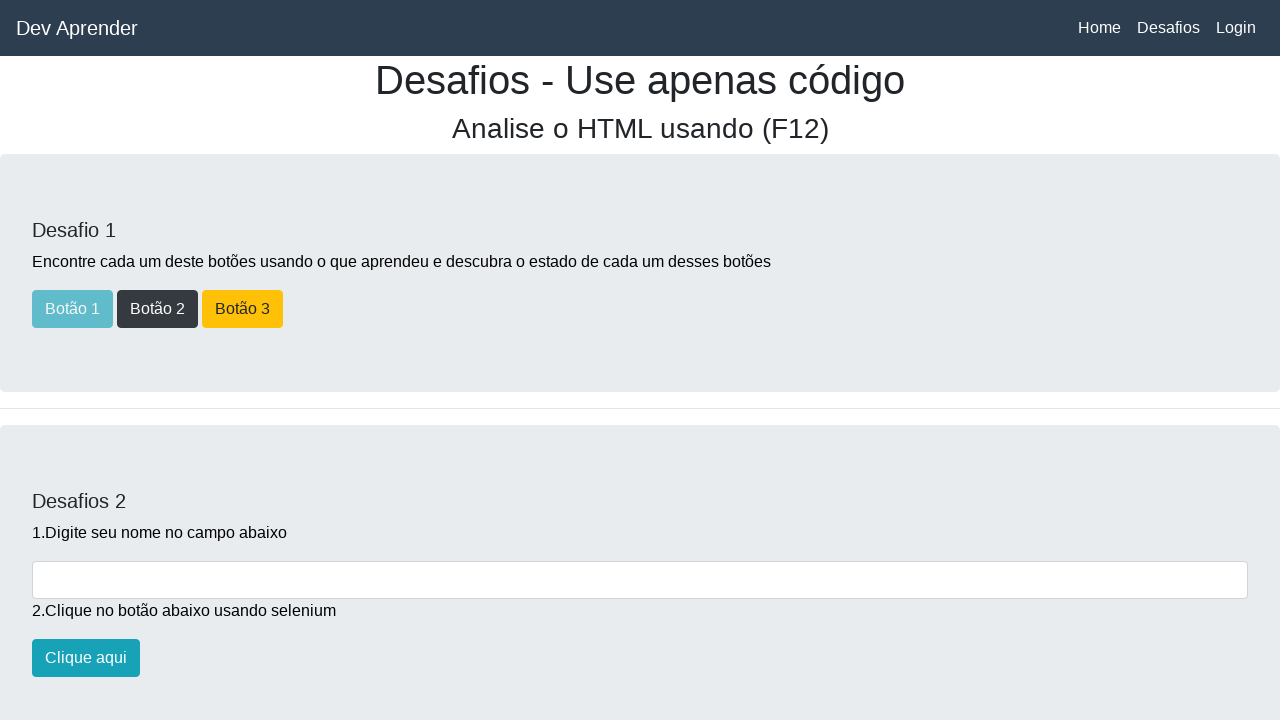

Scrolled down to view checkboxes
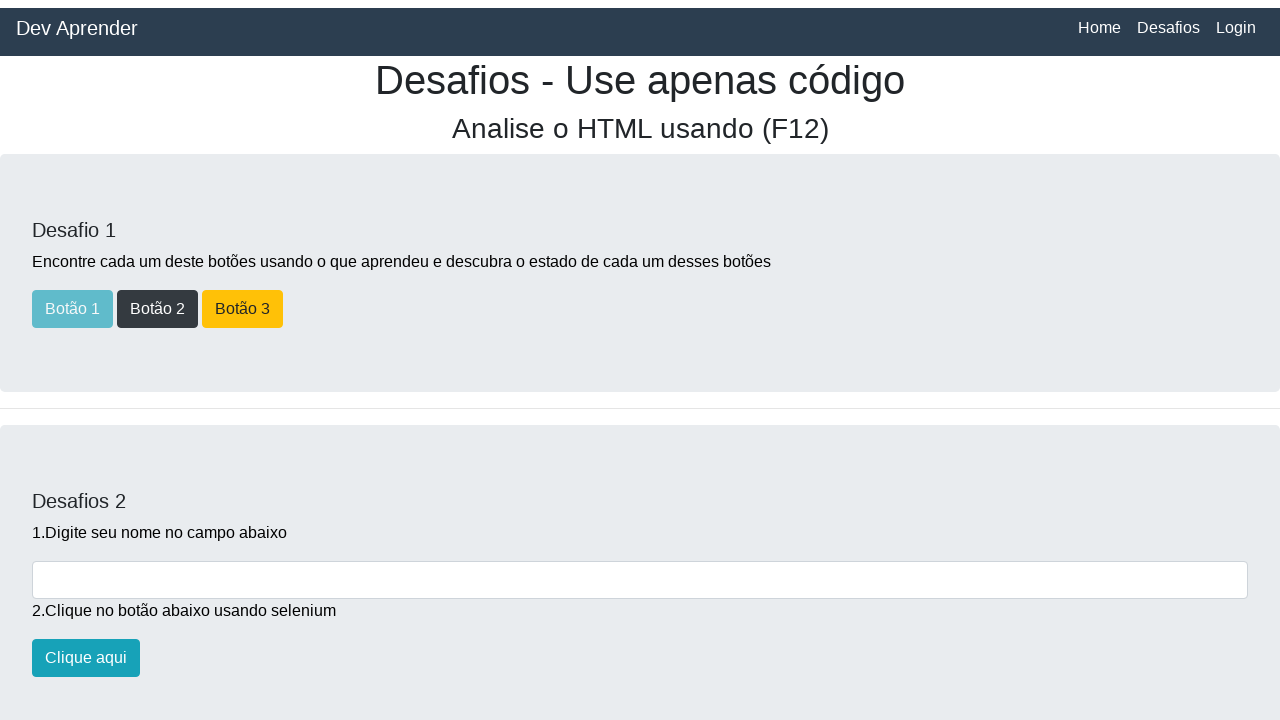

Car checkboxes loaded and visible
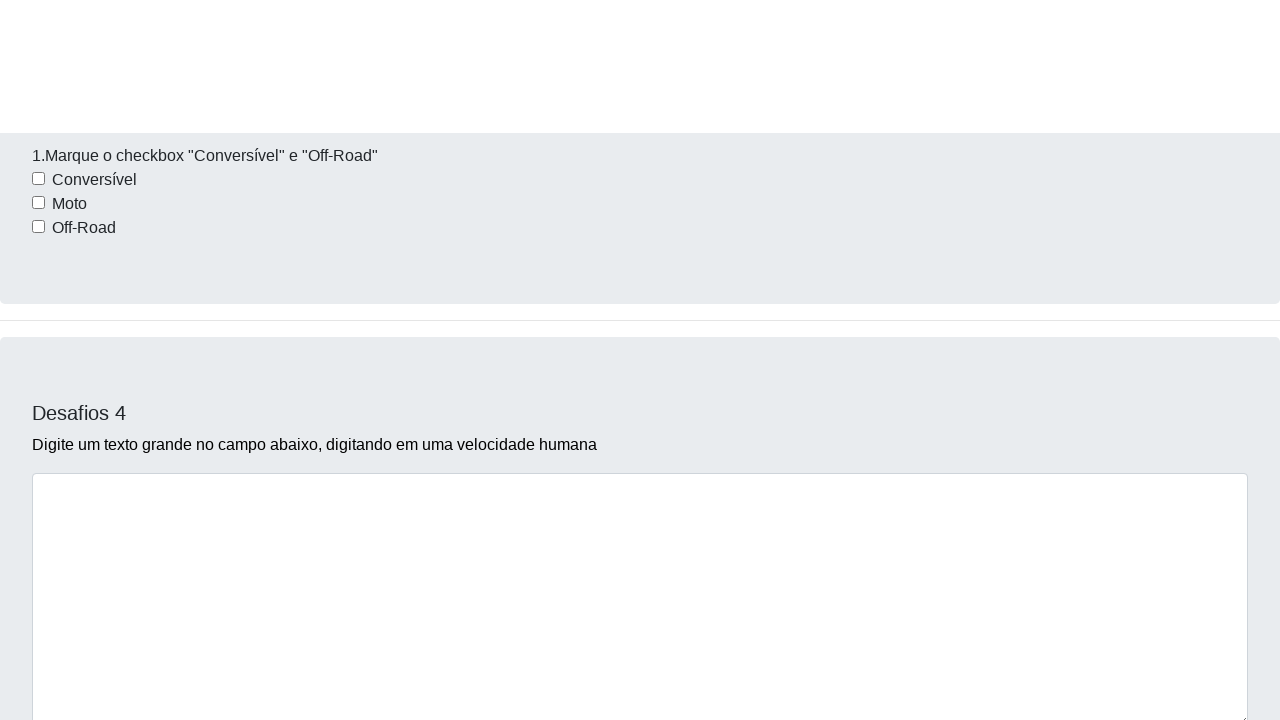

Selected car checkbox at index 1 at (38, 283) on xpath=/html/body/section[5]/div//input >> nth=1
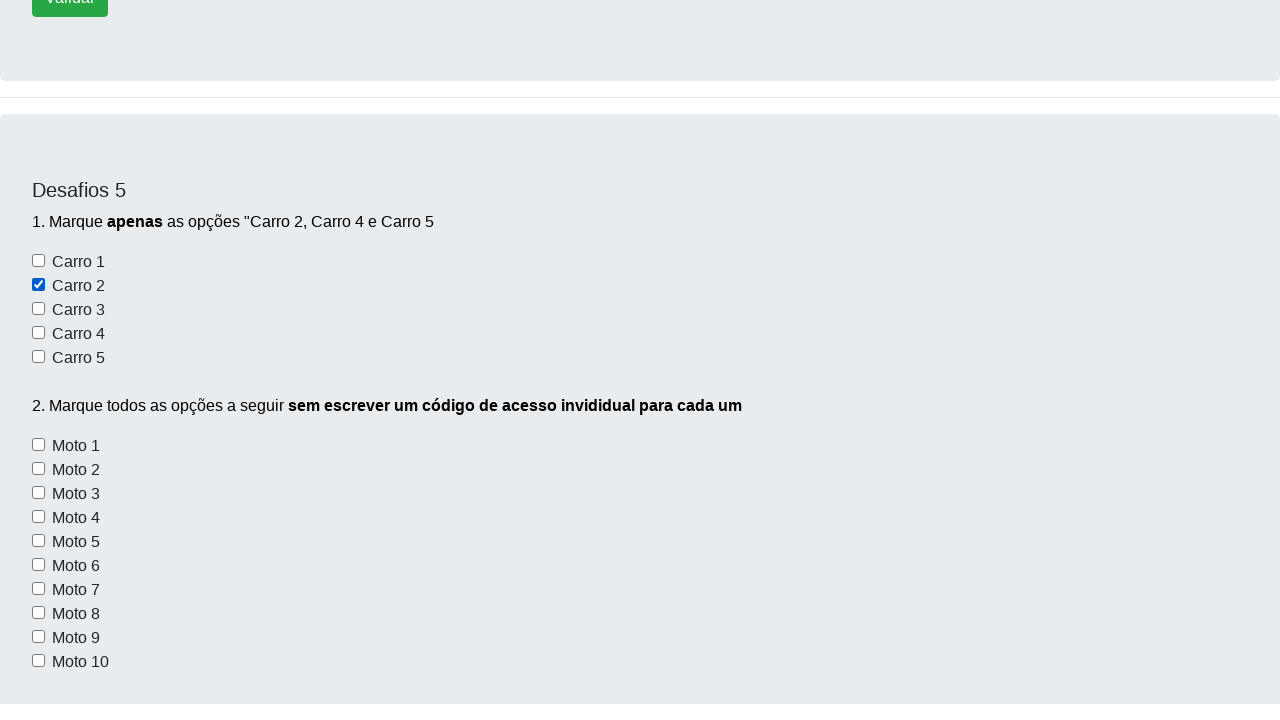

Selected car checkbox at index 3 at (38, 7) on xpath=/html/body/section[5]/div//input >> nth=3
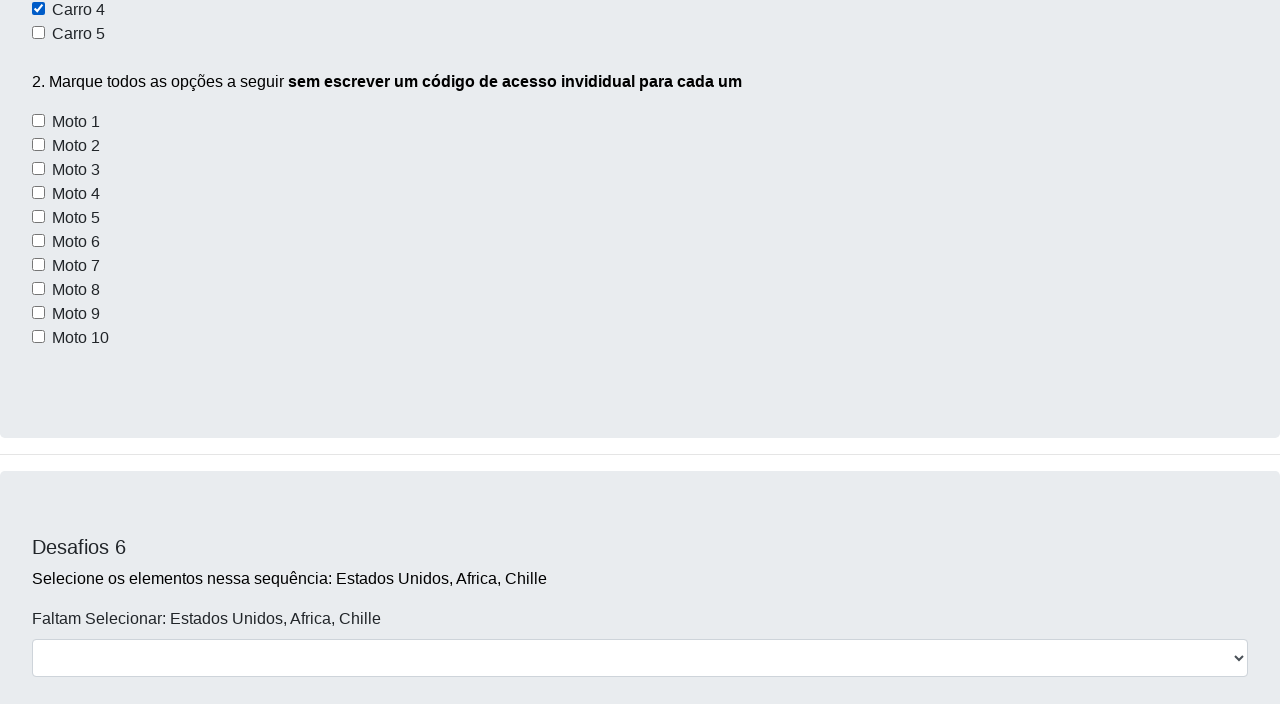

Selected car checkbox at index 4 at (38, 7) on xpath=/html/body/section[5]/div//input >> nth=4
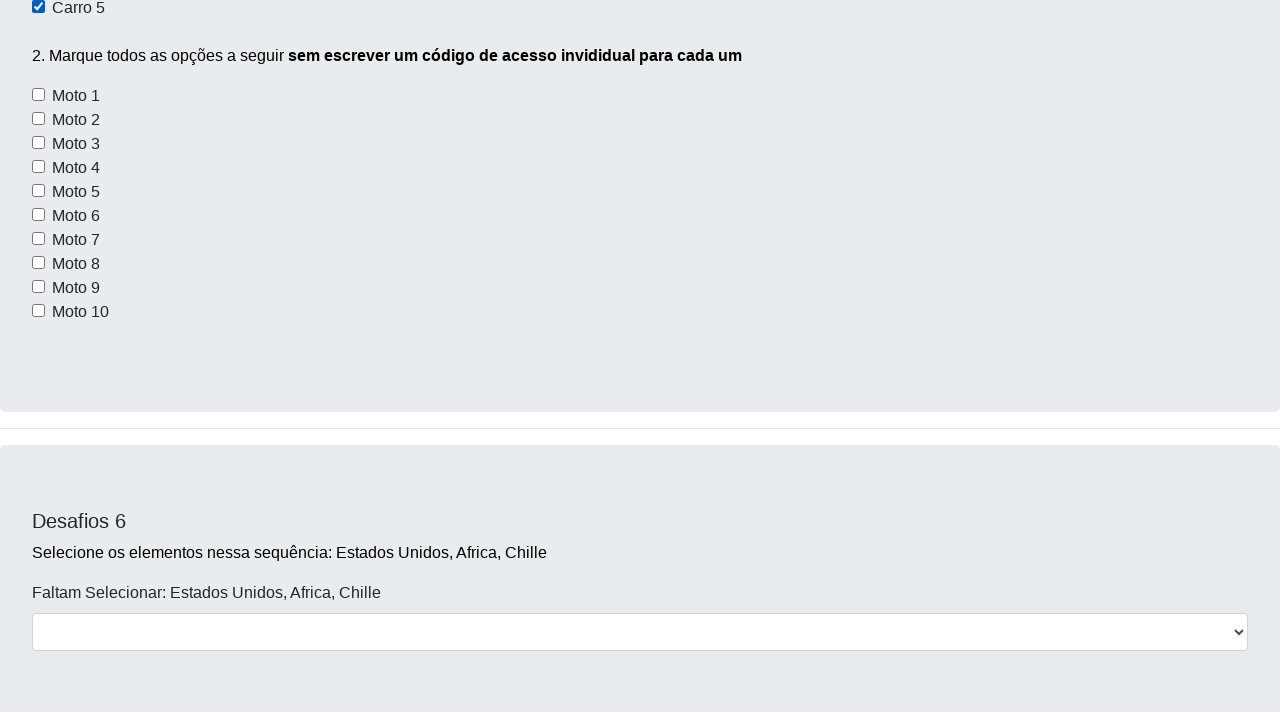

Selected a motorcycle checkbox at (38, 7) on input[name="motos"] >> nth=0
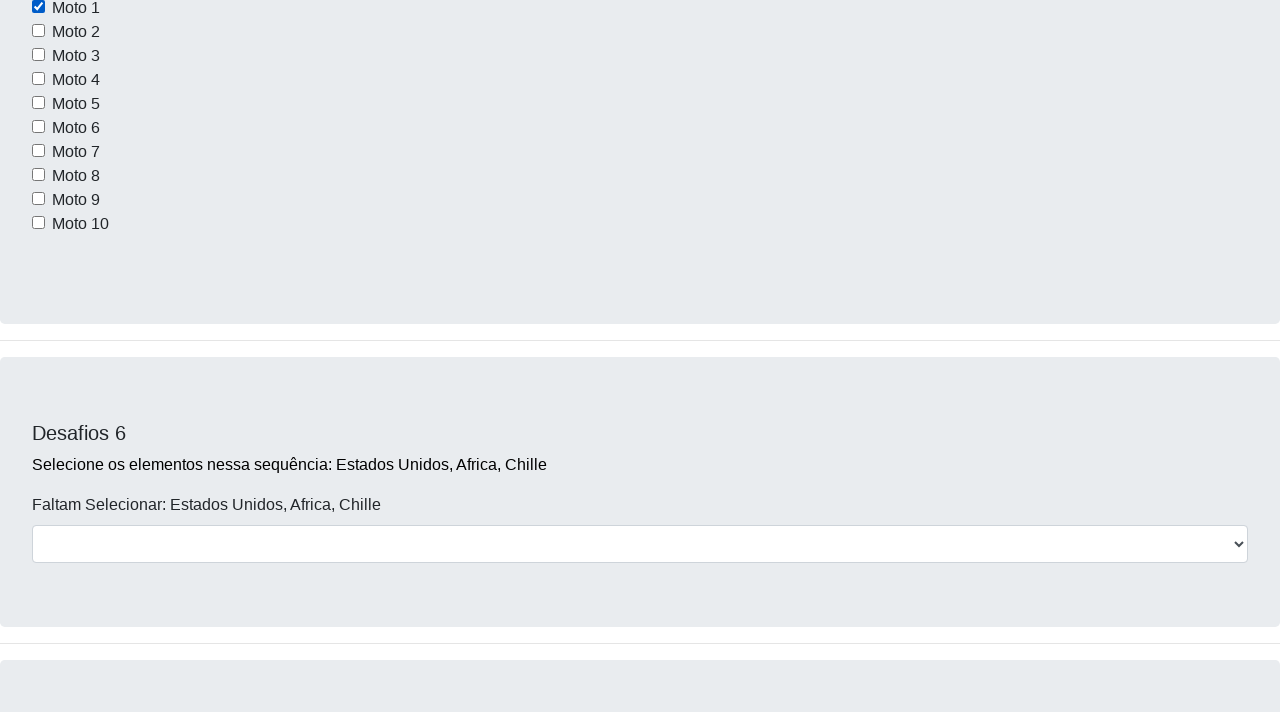

Selected a motorcycle checkbox at (38, 7) on input[name="motos"] >> nth=1
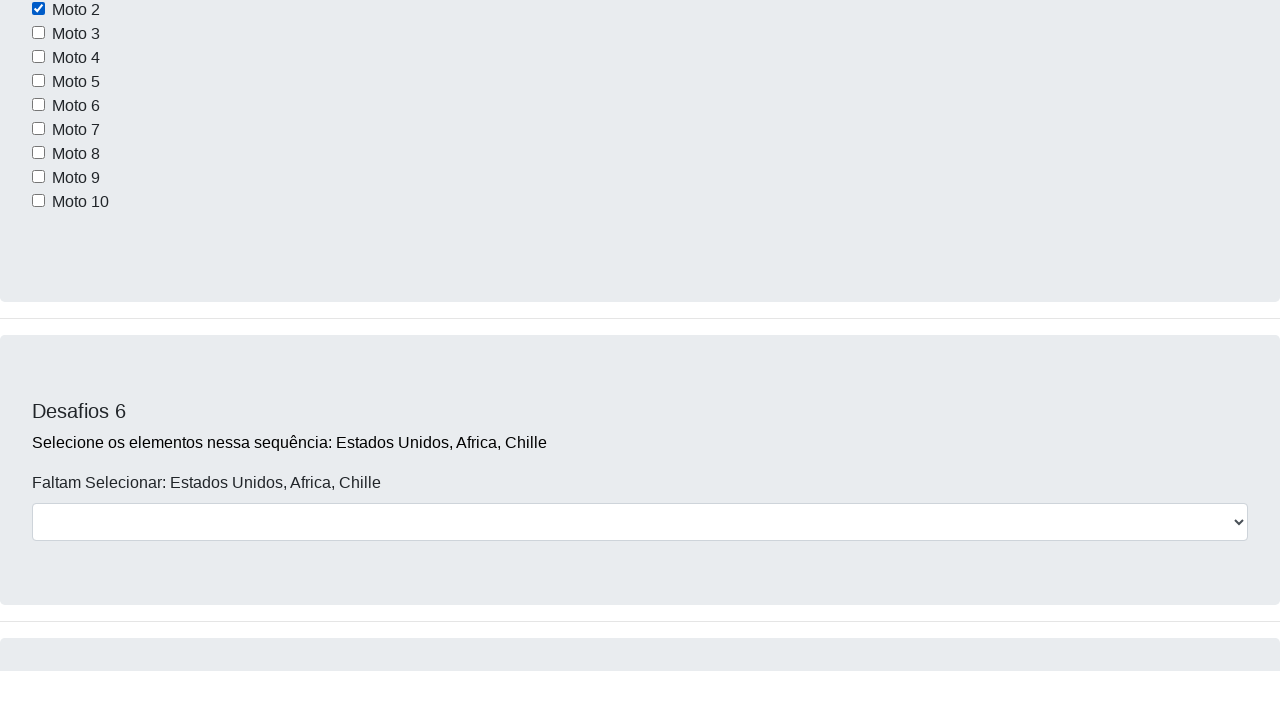

Selected a motorcycle checkbox at (38, 7) on input[name="motos"] >> nth=2
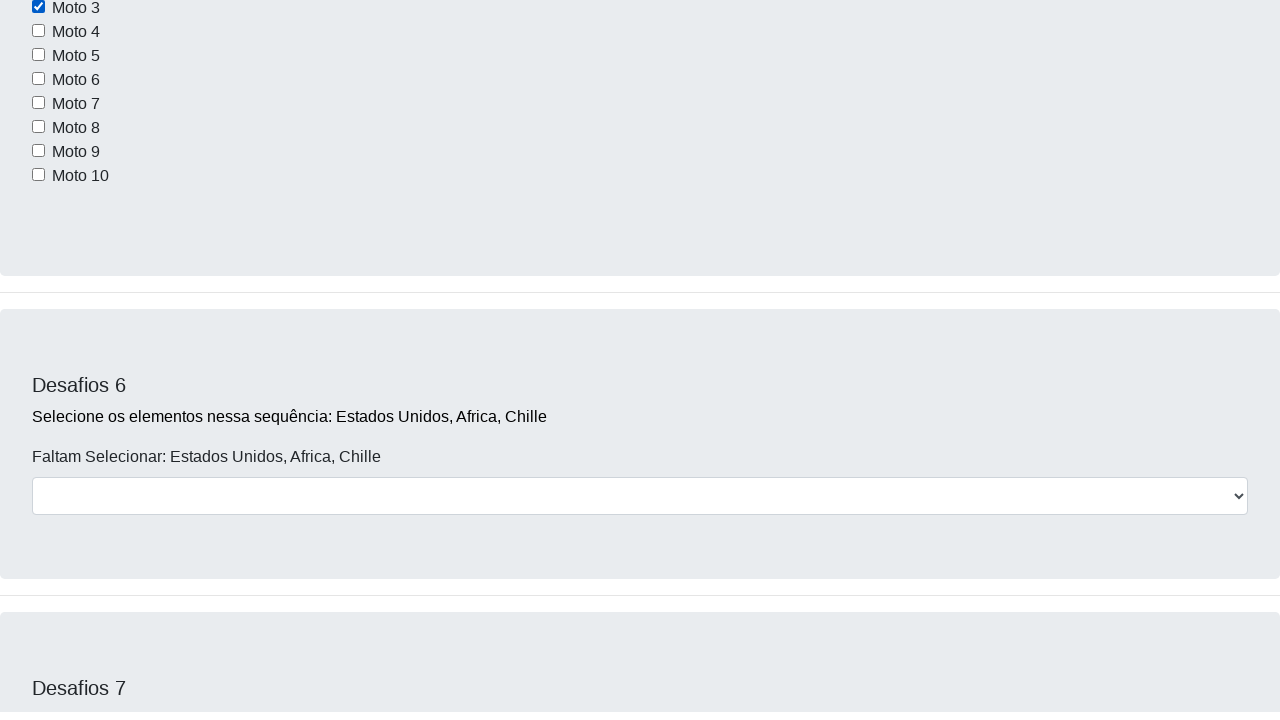

Selected a motorcycle checkbox at (38, 7) on input[name="motos"] >> nth=3
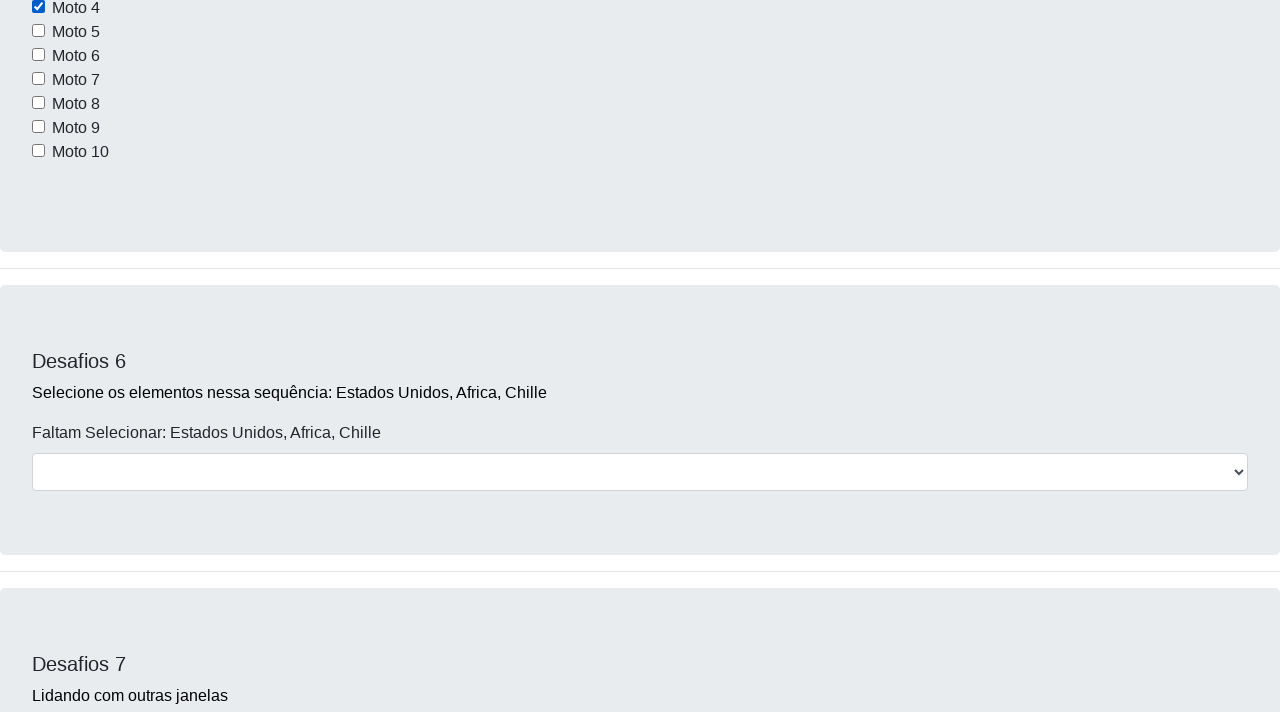

Selected a motorcycle checkbox at (38, 7) on input[name="motos"] >> nth=4
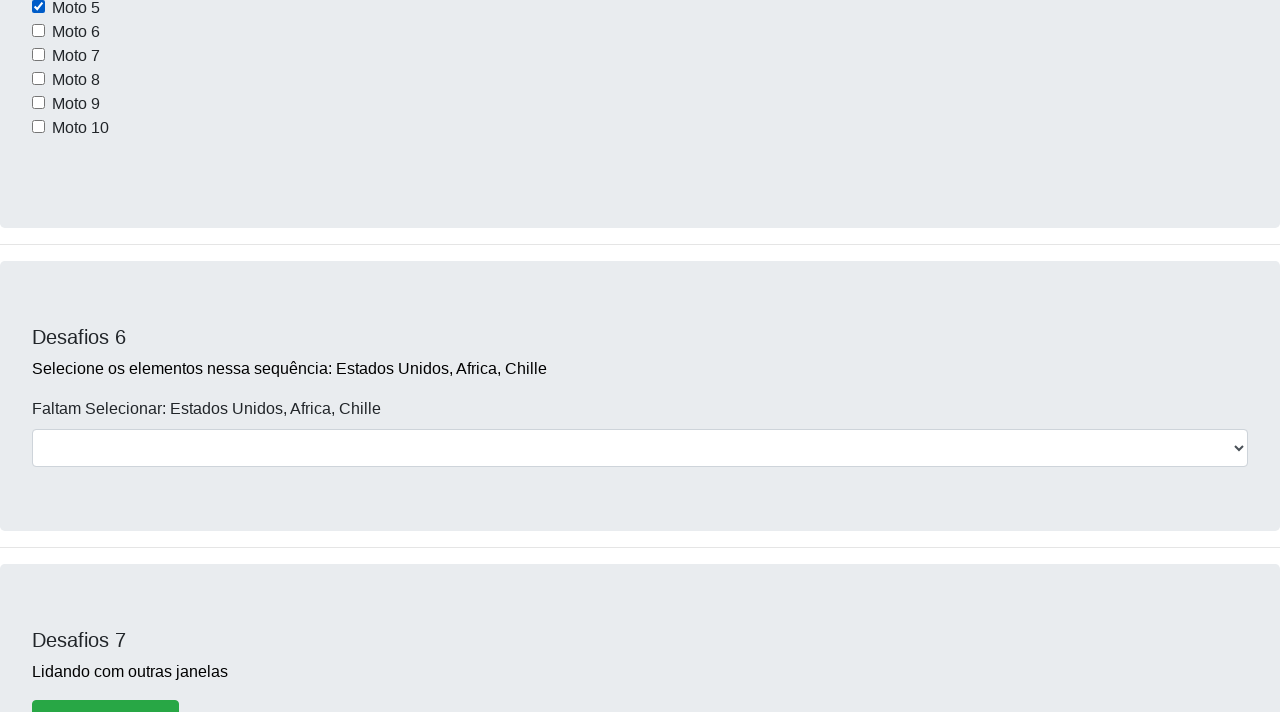

Selected a motorcycle checkbox at (38, 361) on input[name="motos"] >> nth=5
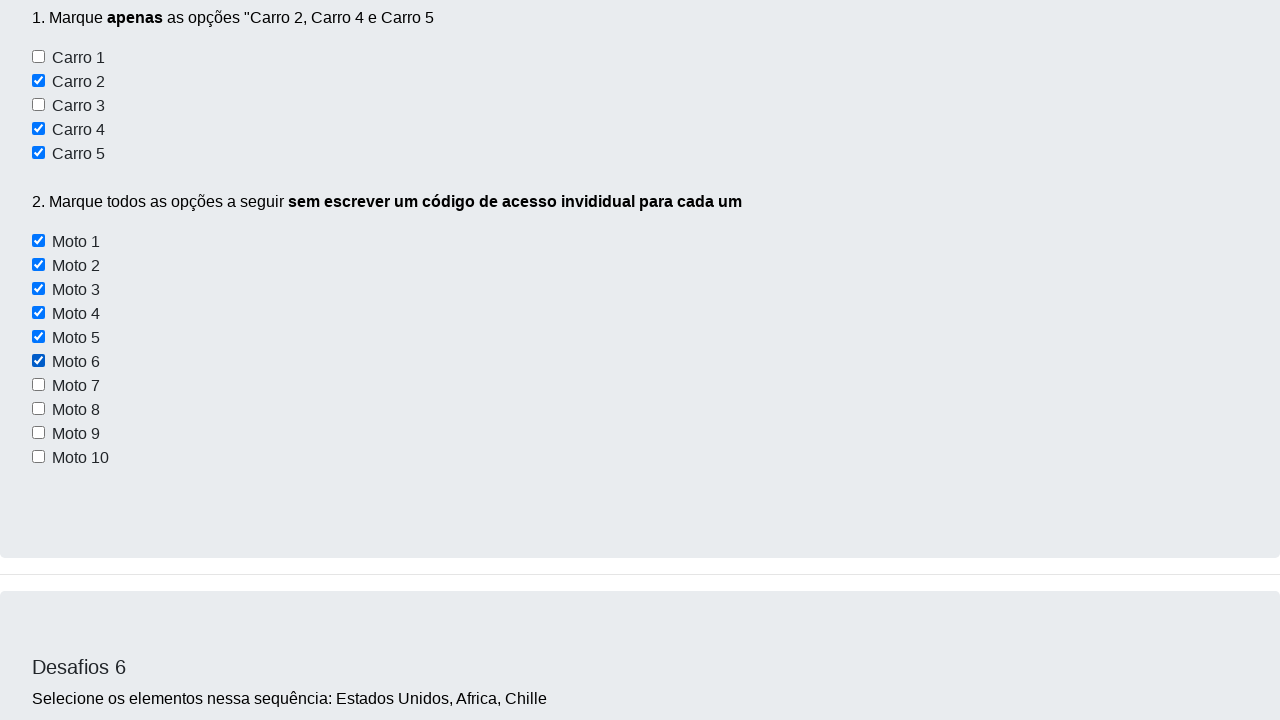

Selected a motorcycle checkbox at (38, 385) on input[name="motos"] >> nth=6
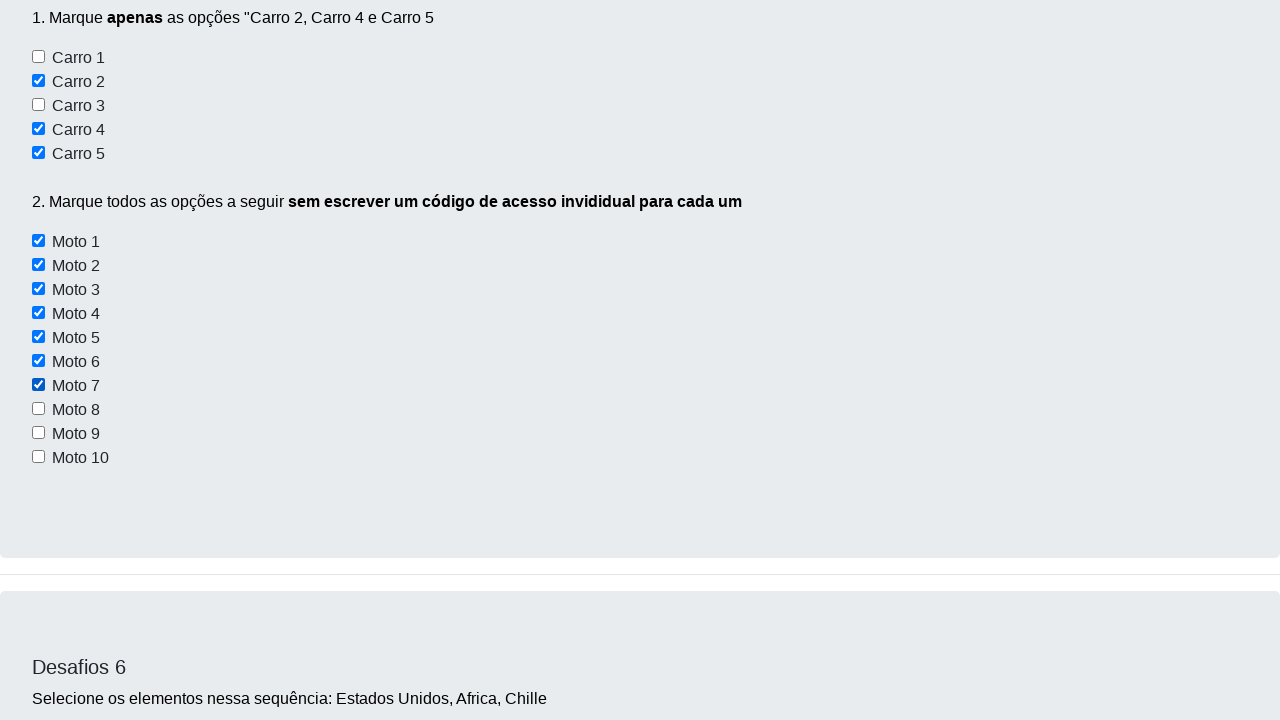

Selected a motorcycle checkbox at (38, 409) on input[name="motos"] >> nth=7
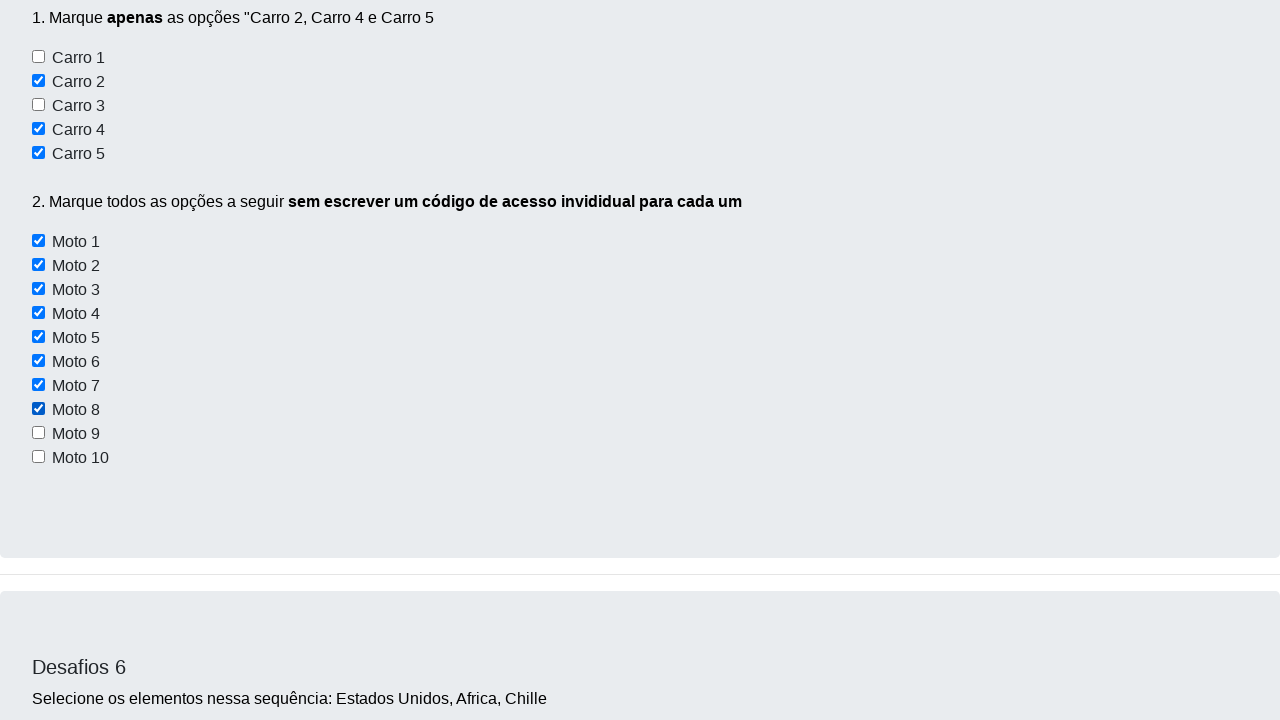

Selected a motorcycle checkbox at (38, 433) on input[name="motos"] >> nth=8
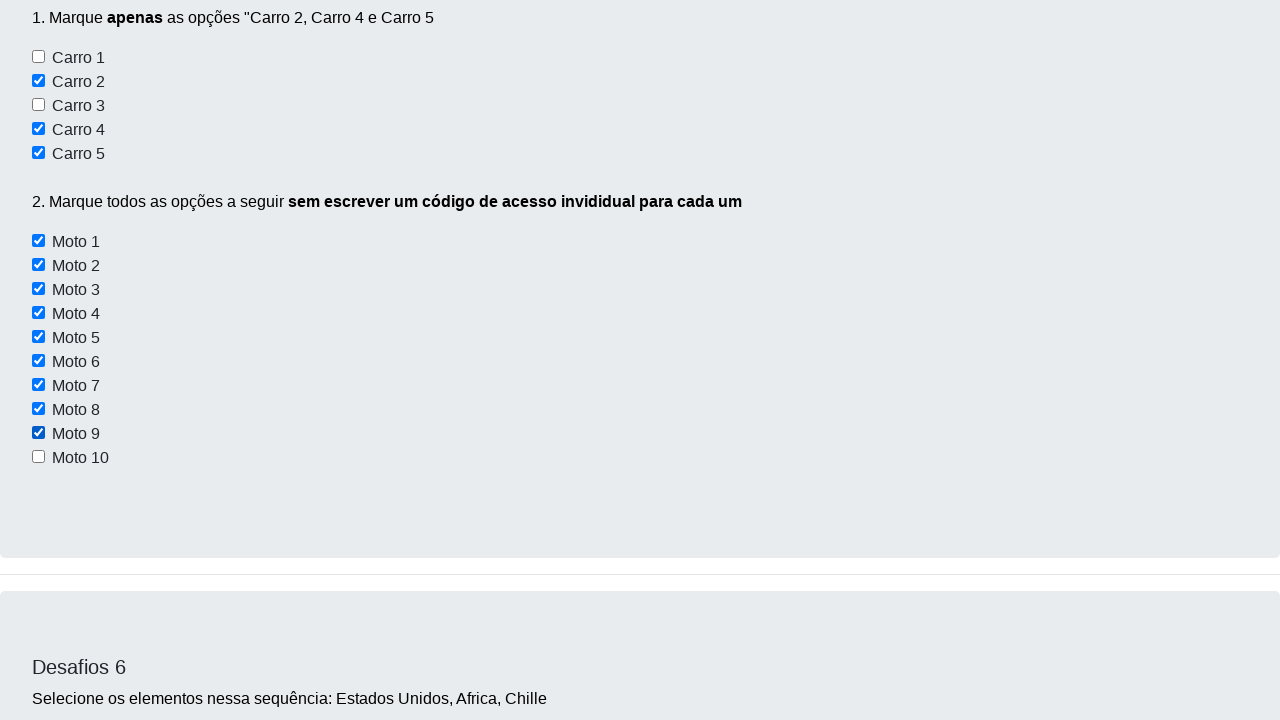

Selected a motorcycle checkbox at (38, 457) on input[name="motos"] >> nth=9
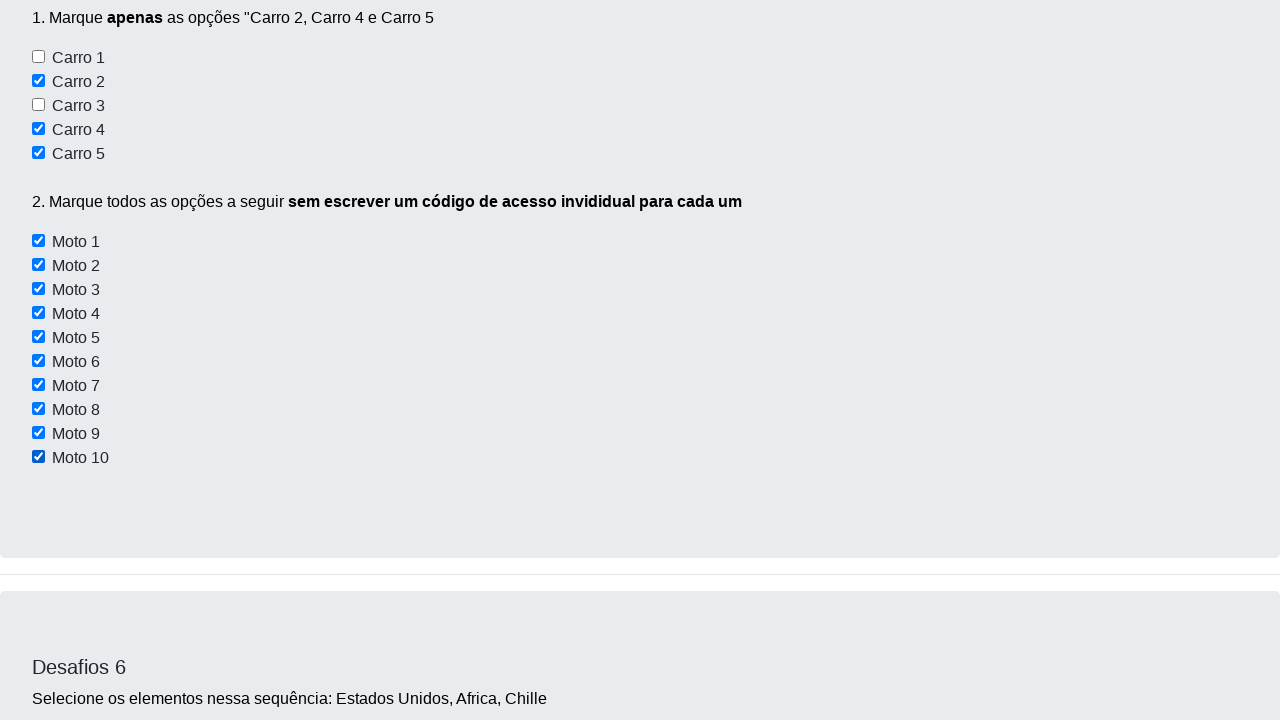

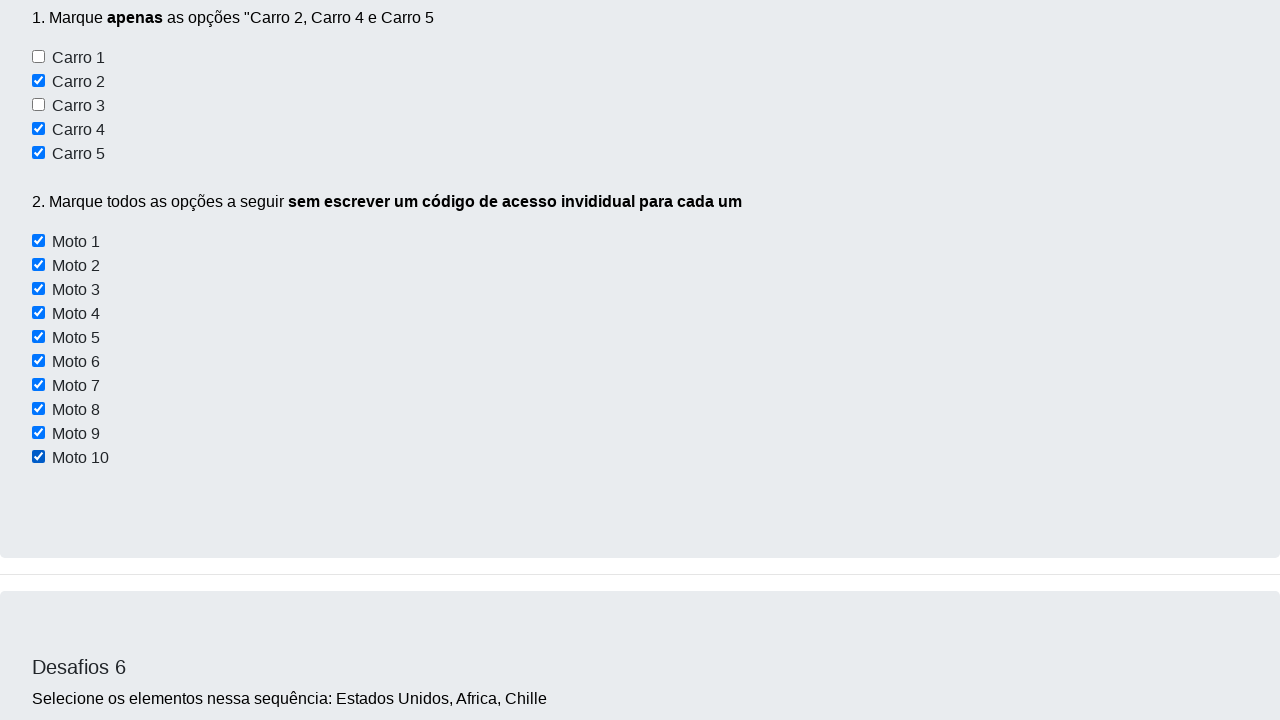